Tests the Add/Remove Elements functionality by clicking the Add Element button to create a Delete button, verifying it appears, clicking Delete to remove it, and verifying the page heading is still visible.

Starting URL: https://the-internet.herokuapp.com/add_remove_elements/

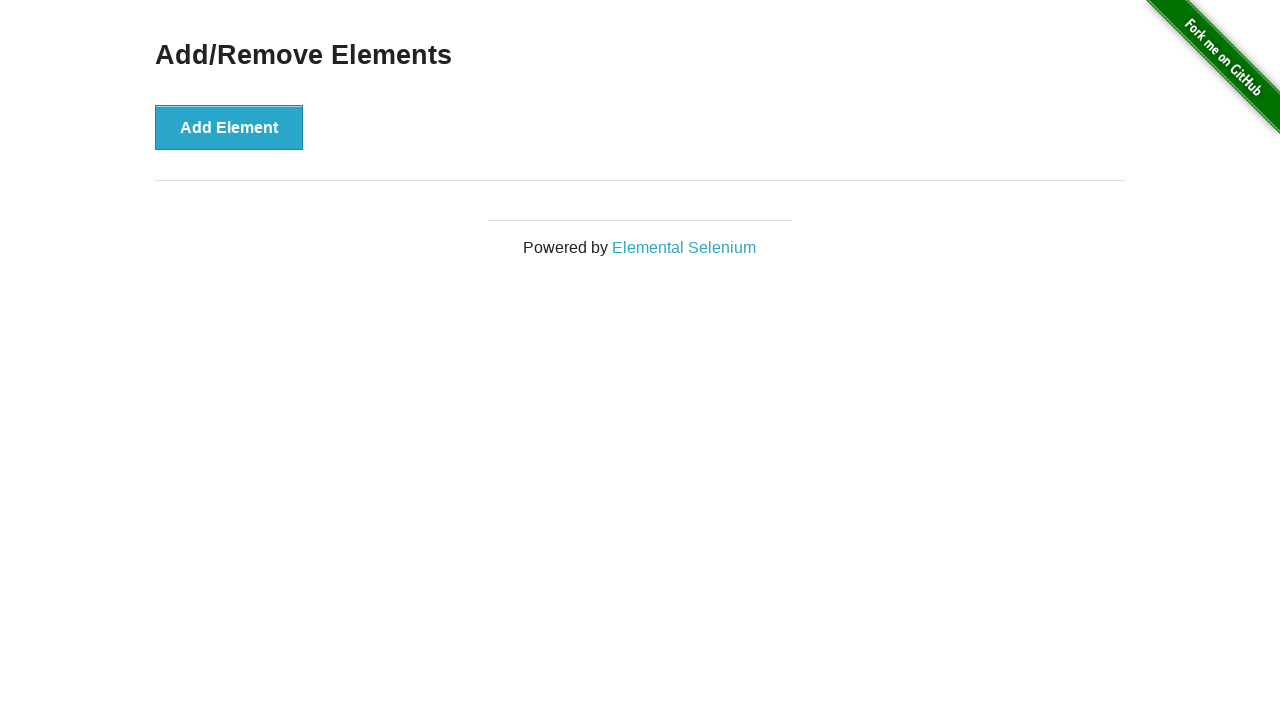

Clicked Add Element button at (229, 127) on xpath=//button[text()='Add Element']
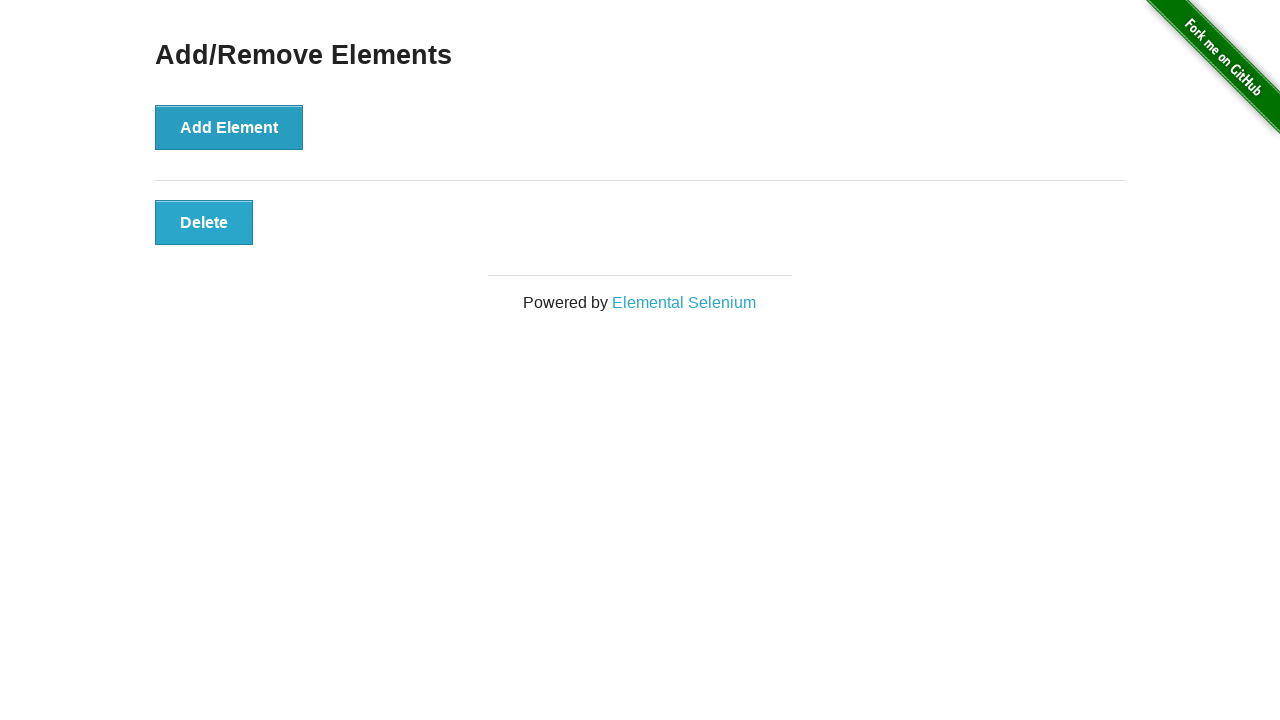

Delete button appeared after clicking Add Element
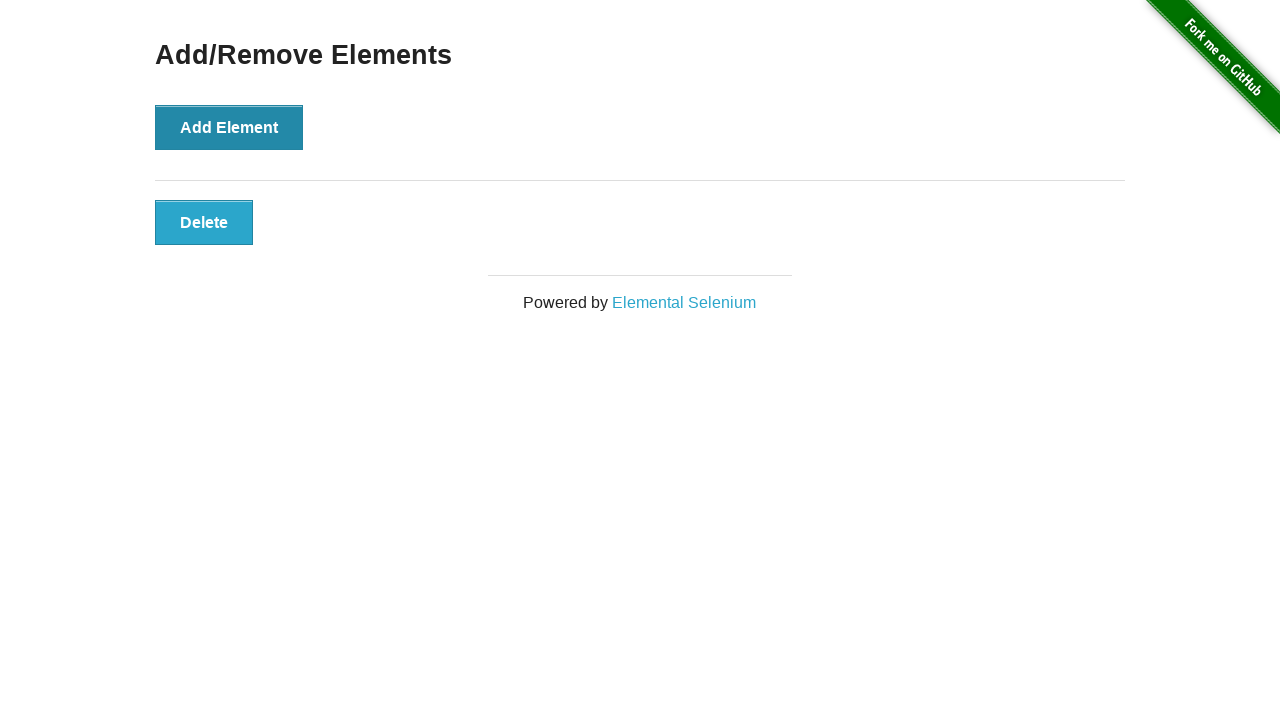

Located Delete button element
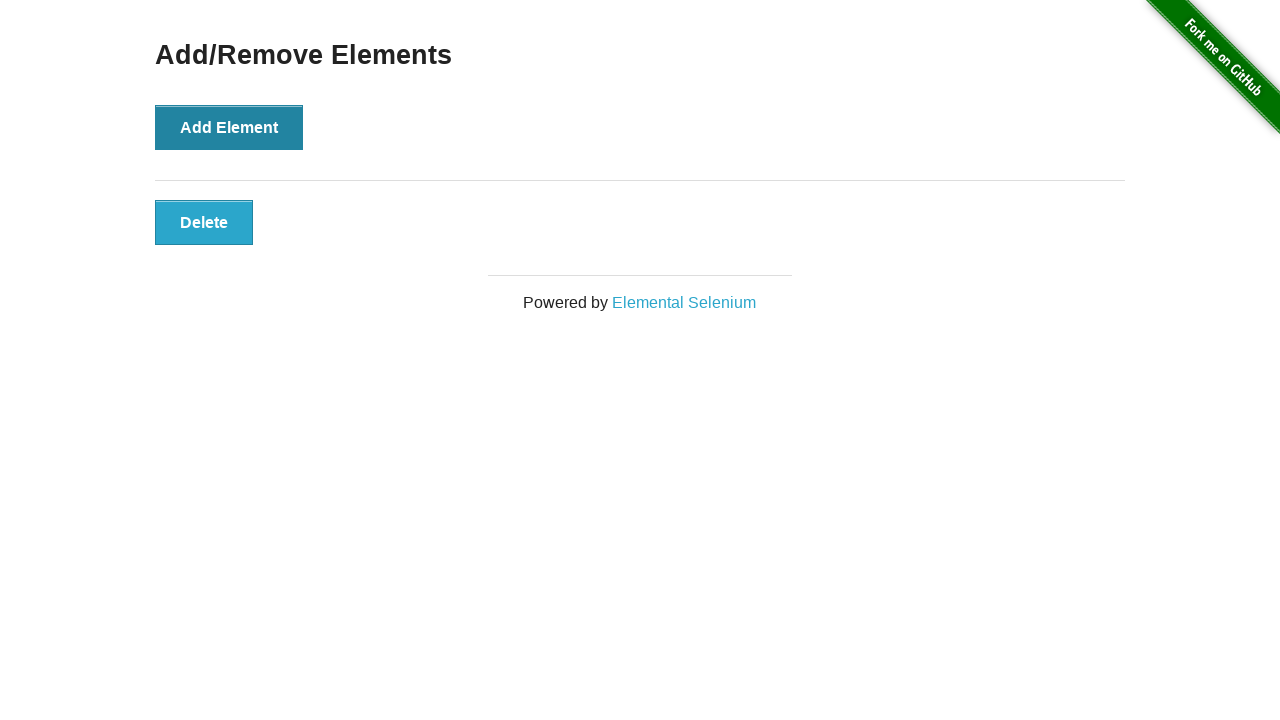

Verified Delete button is visible
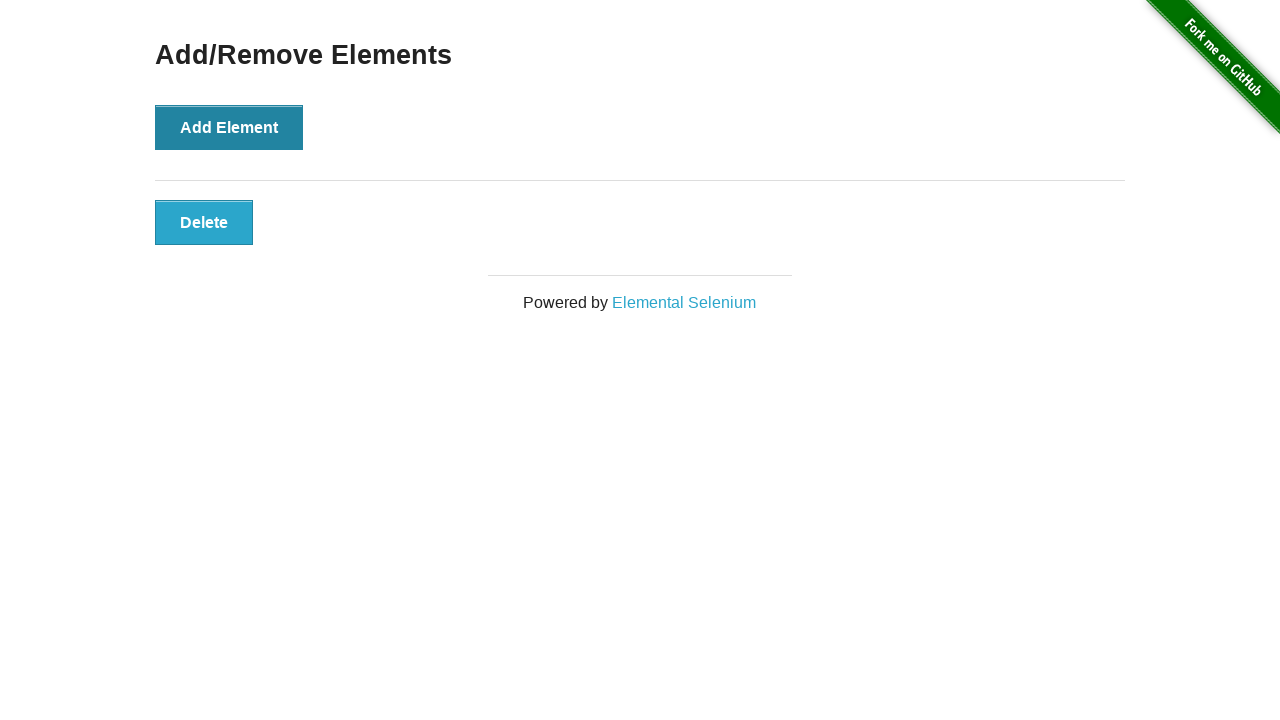

Clicked Delete button to remove element at (204, 222) on xpath=//button[text()='Delete']
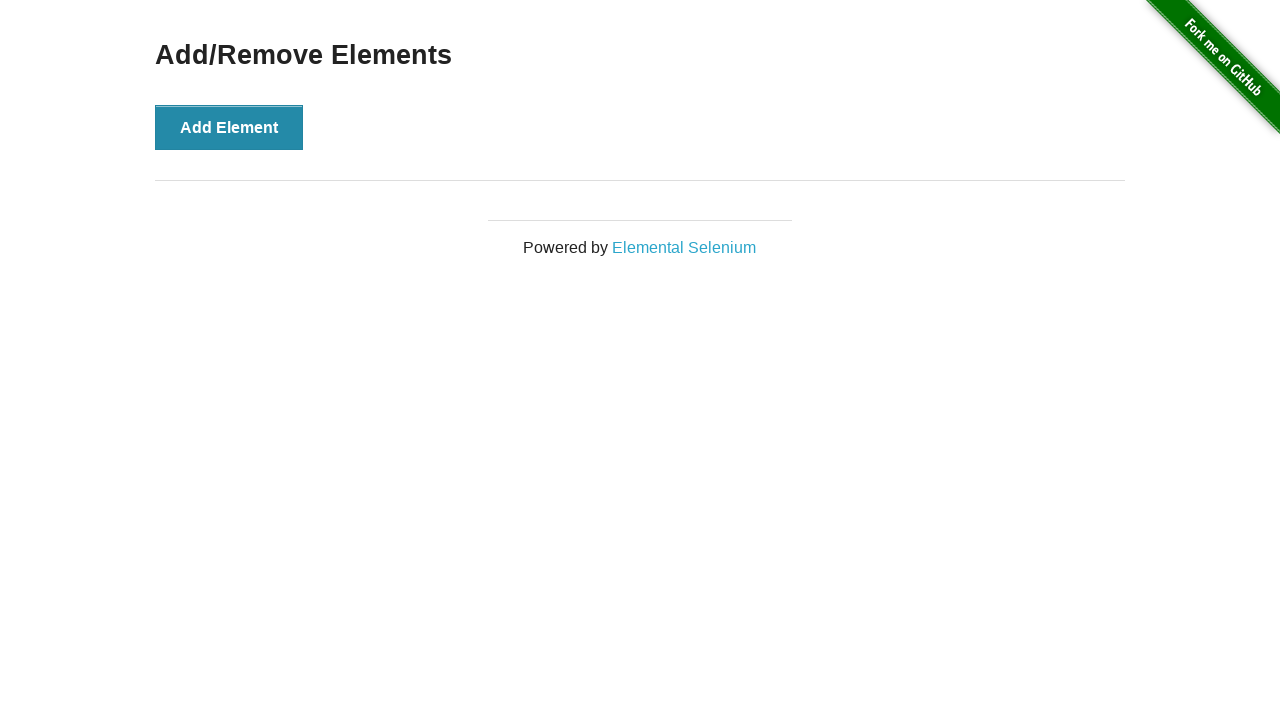

Located Add/Remove Elements heading
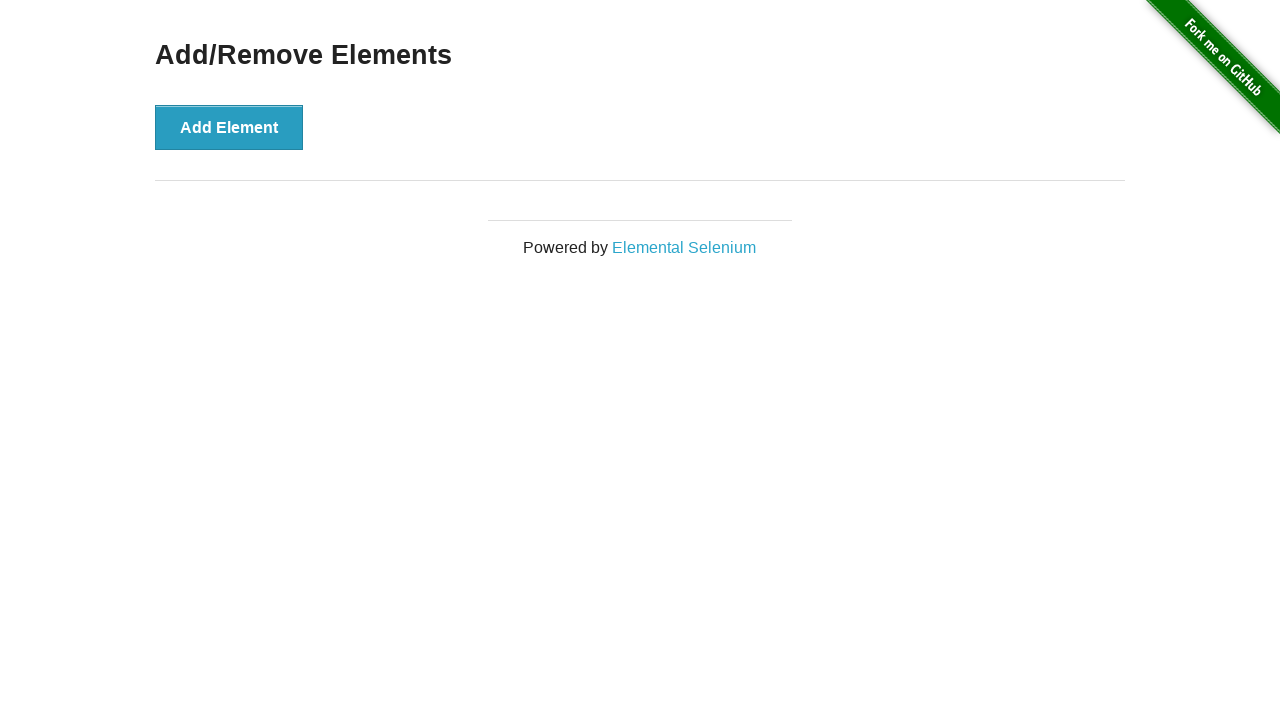

Verified Add/Remove Elements heading is still visible after deletion
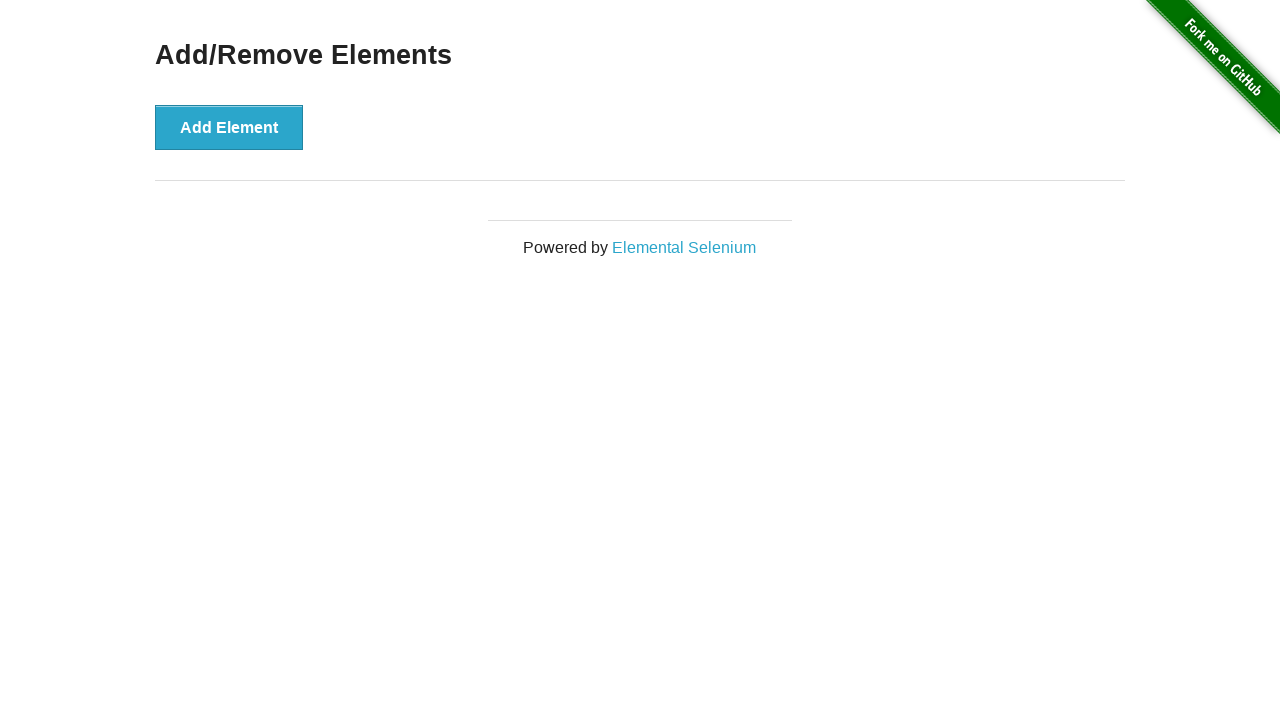

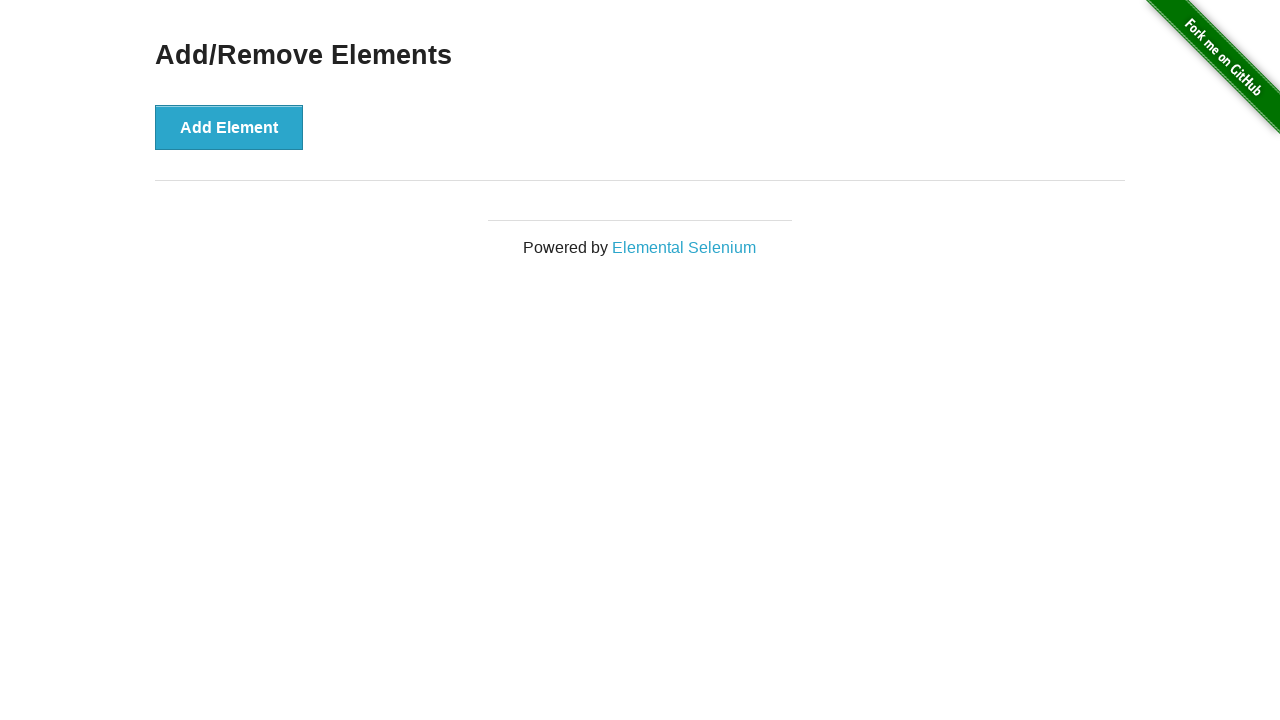